Tests that submitting the login form with empty username and password fields displays the appropriate error message

Starting URL: https://www.saucedemo.com/

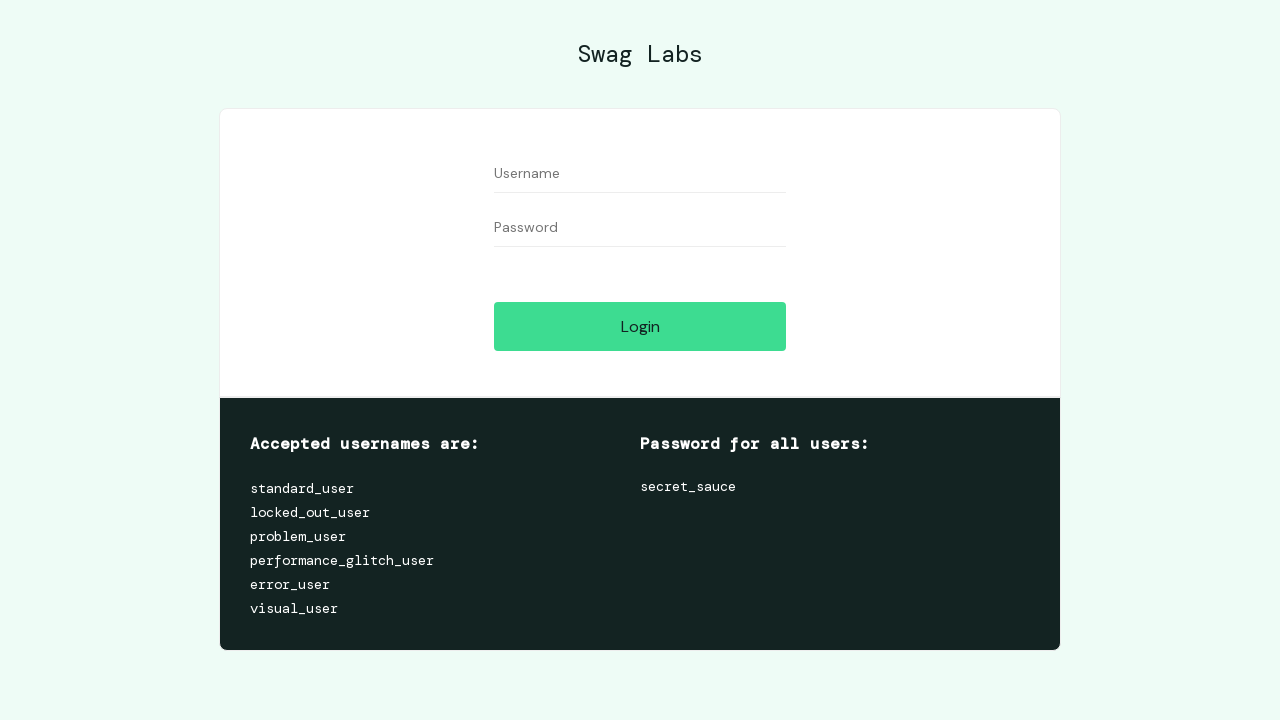

Clicked login button without entering username and password at (640, 326) on #login-button
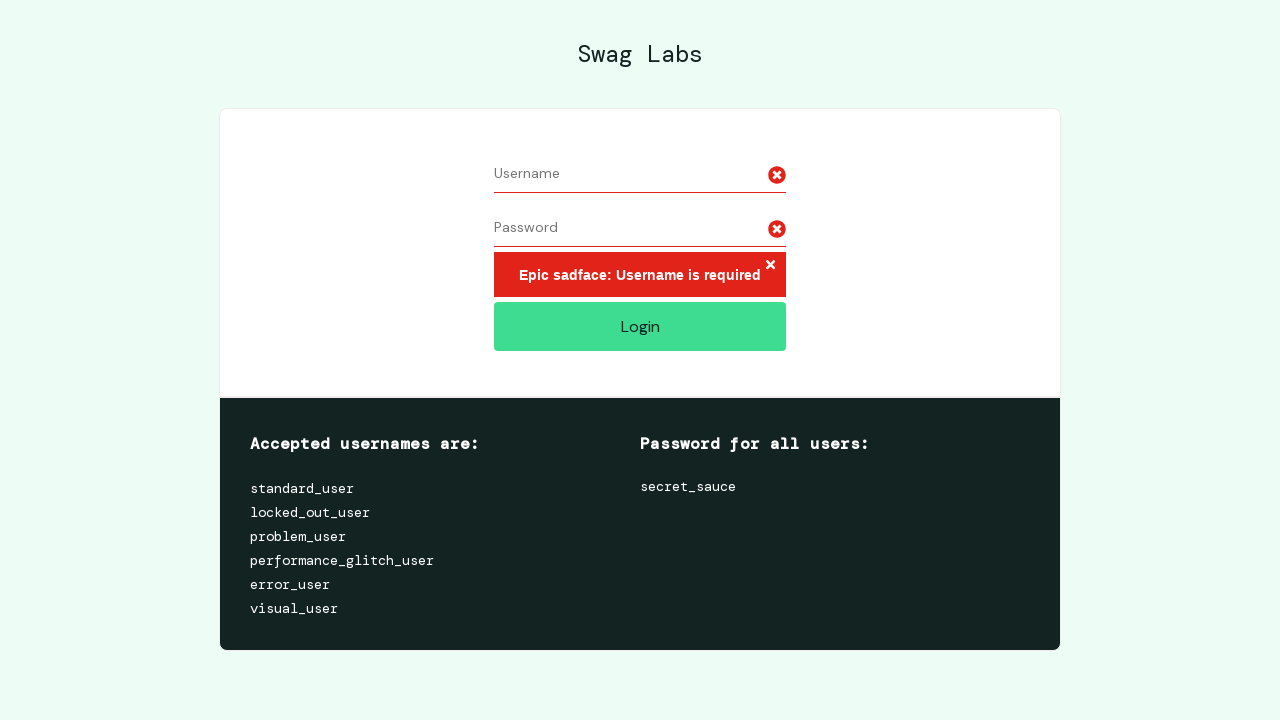

Error message appeared indicating empty credentials
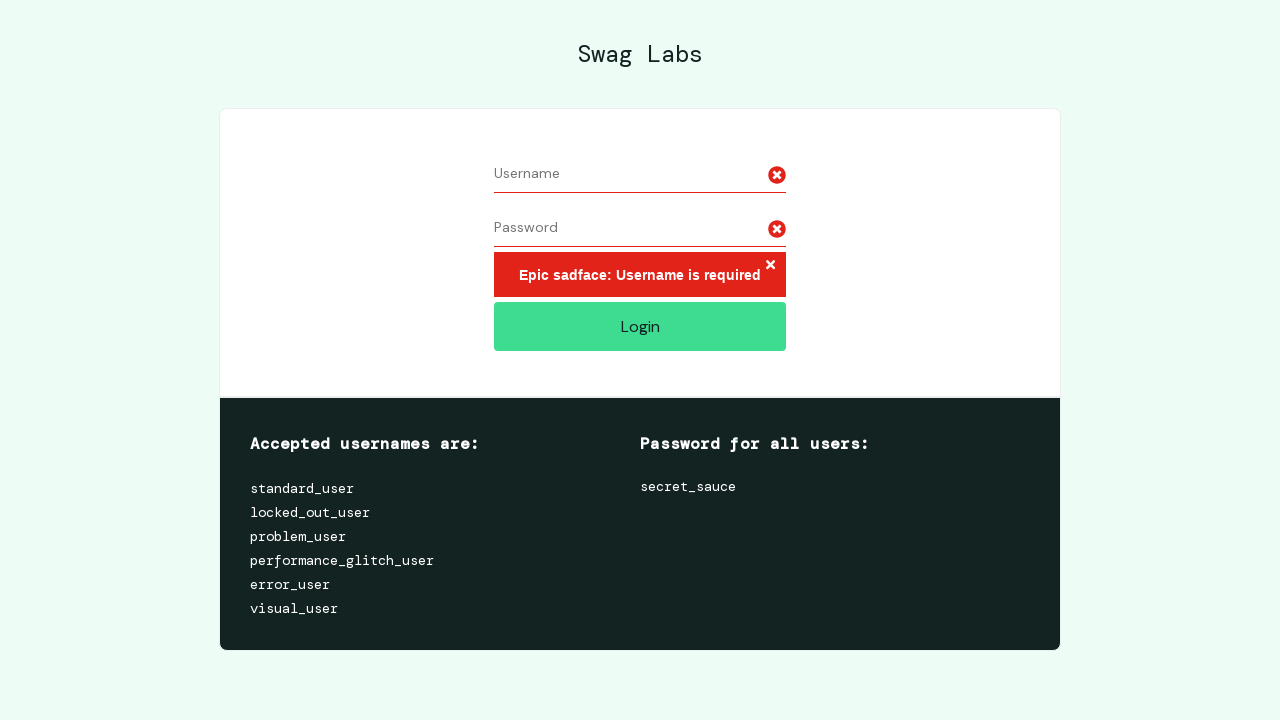

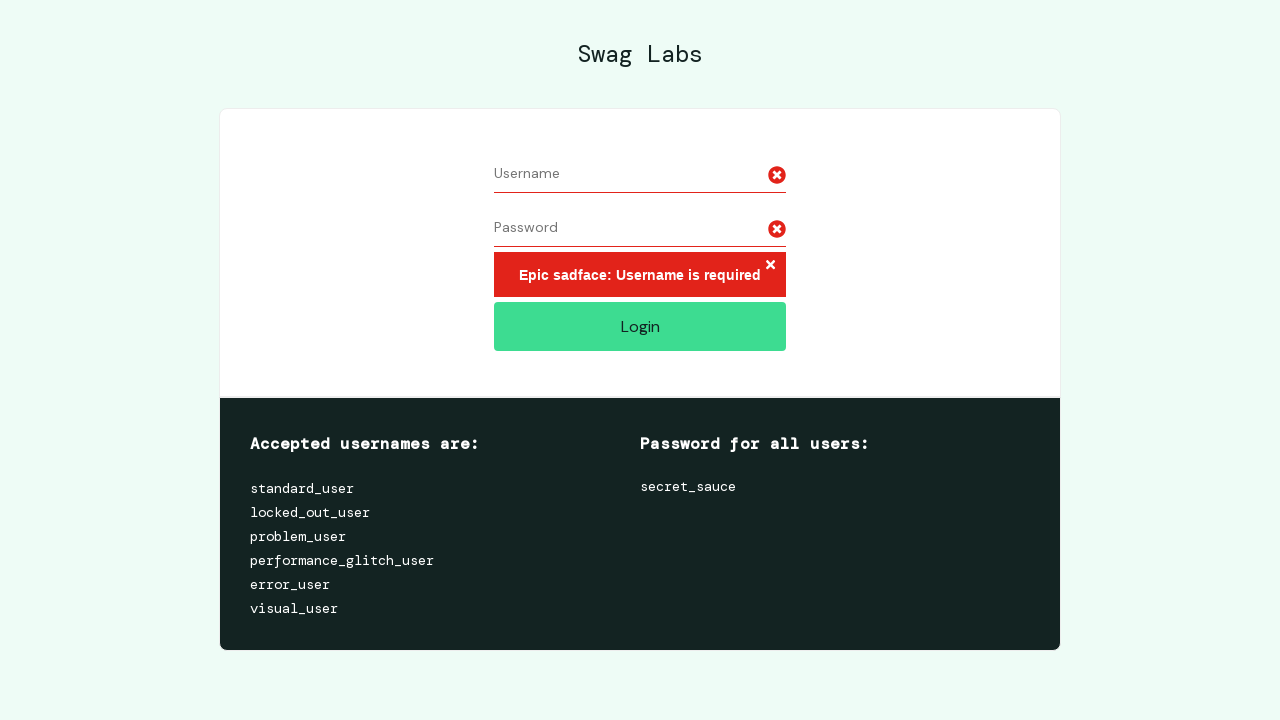